Tests the train search functionality on erail.in by entering source and destination stations (Chennai to Madurai), unchecking the sort by date option, and verifying that train results are displayed in the results table.

Starting URL: https://erail.in/

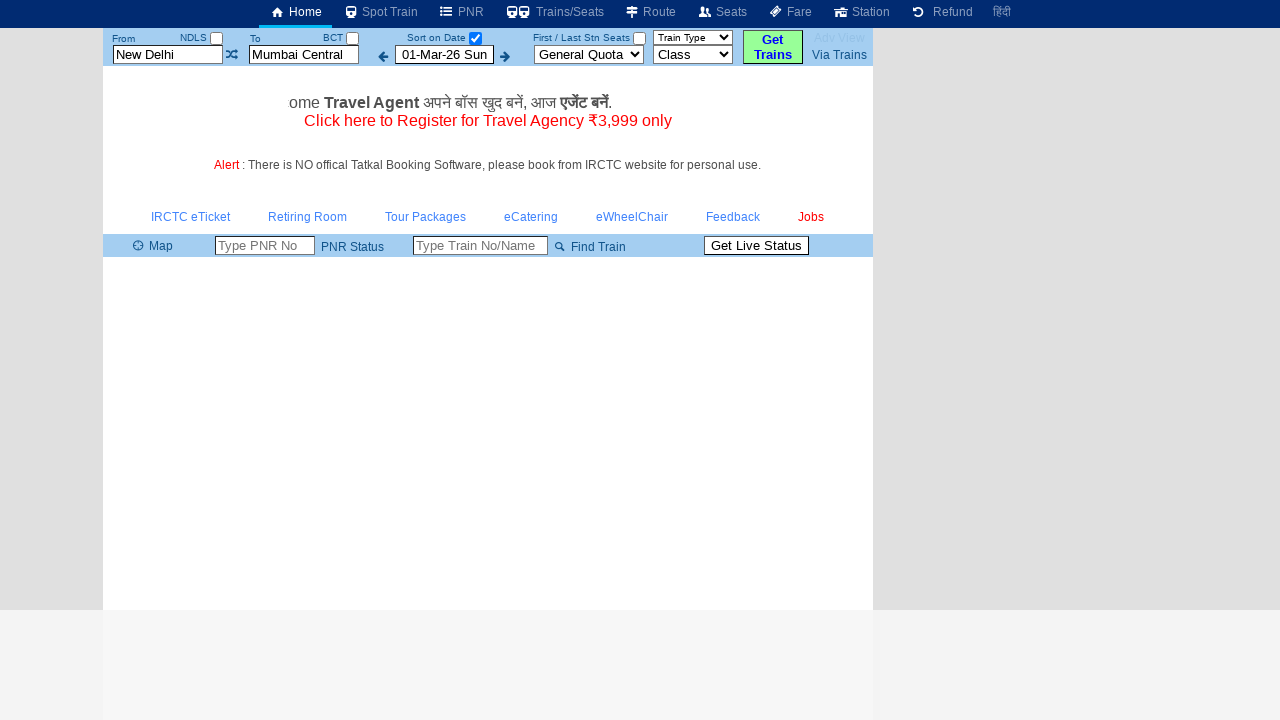

Cleared the 'From Station' input field on input#txtStationFrom
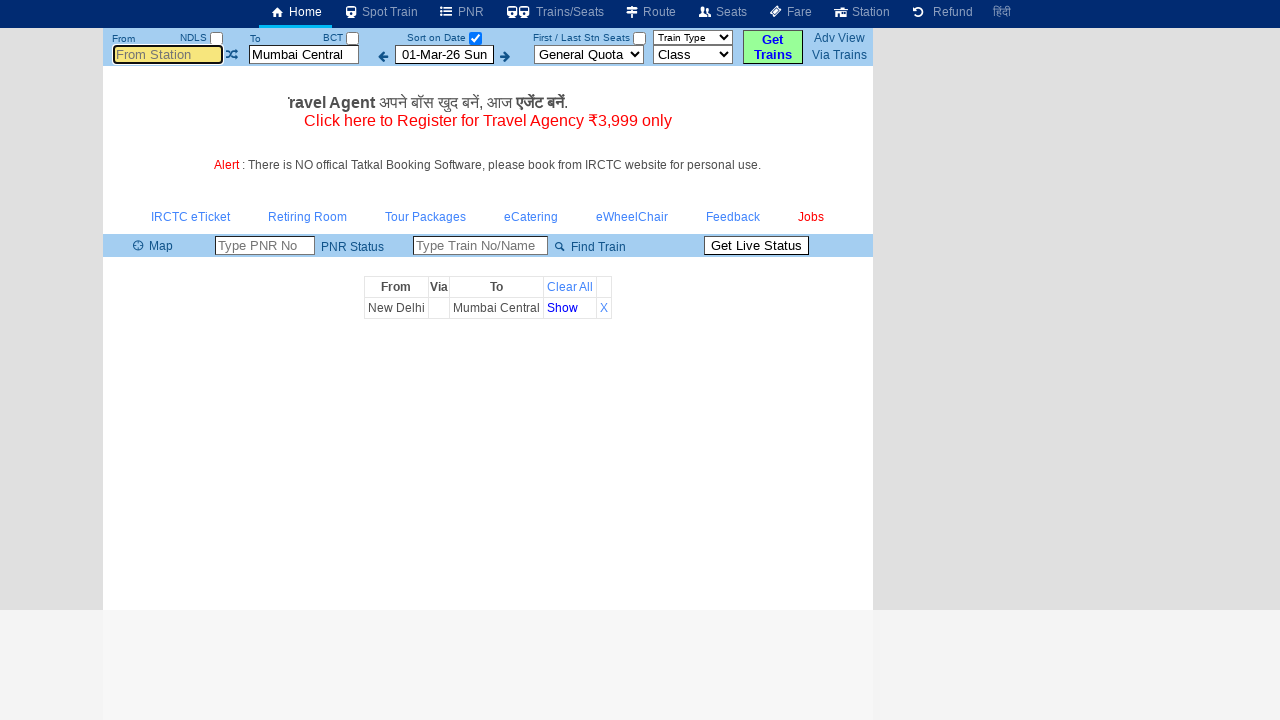

Filled 'From Station' field with 'MS' (Chennai Egmore) on input#txtStationFrom
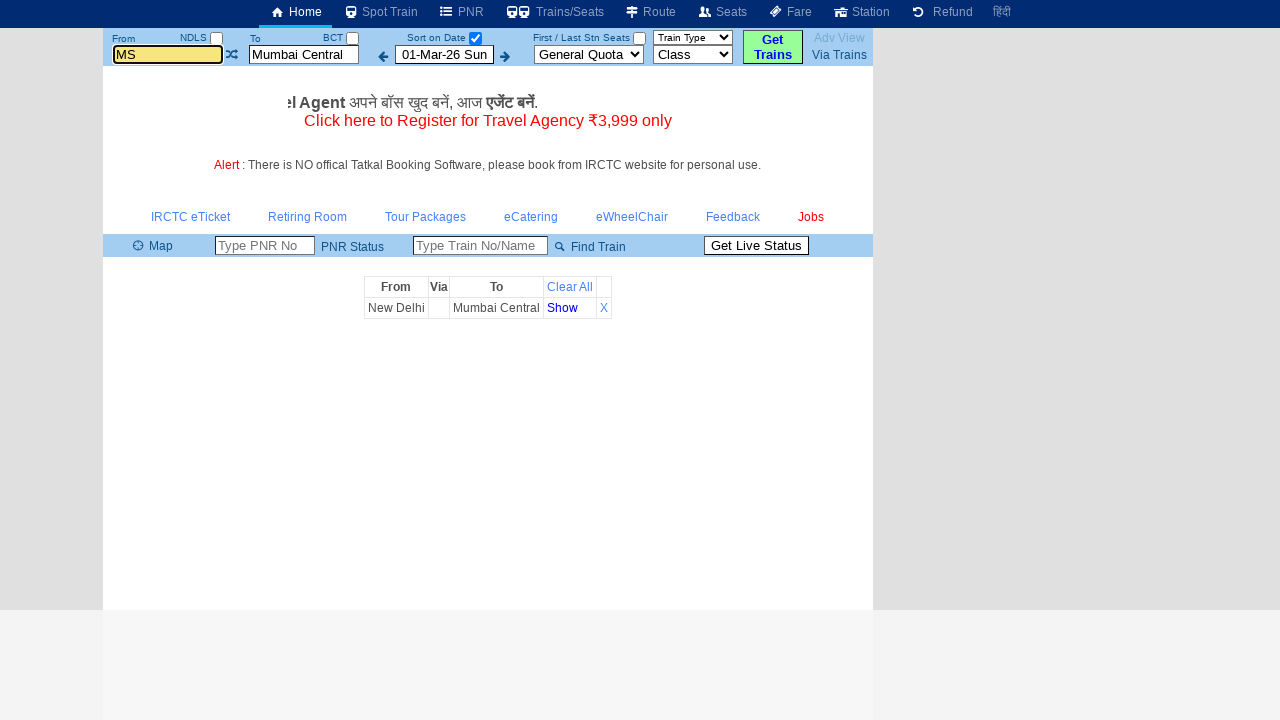

Waited 500ms for autocomplete suggestions
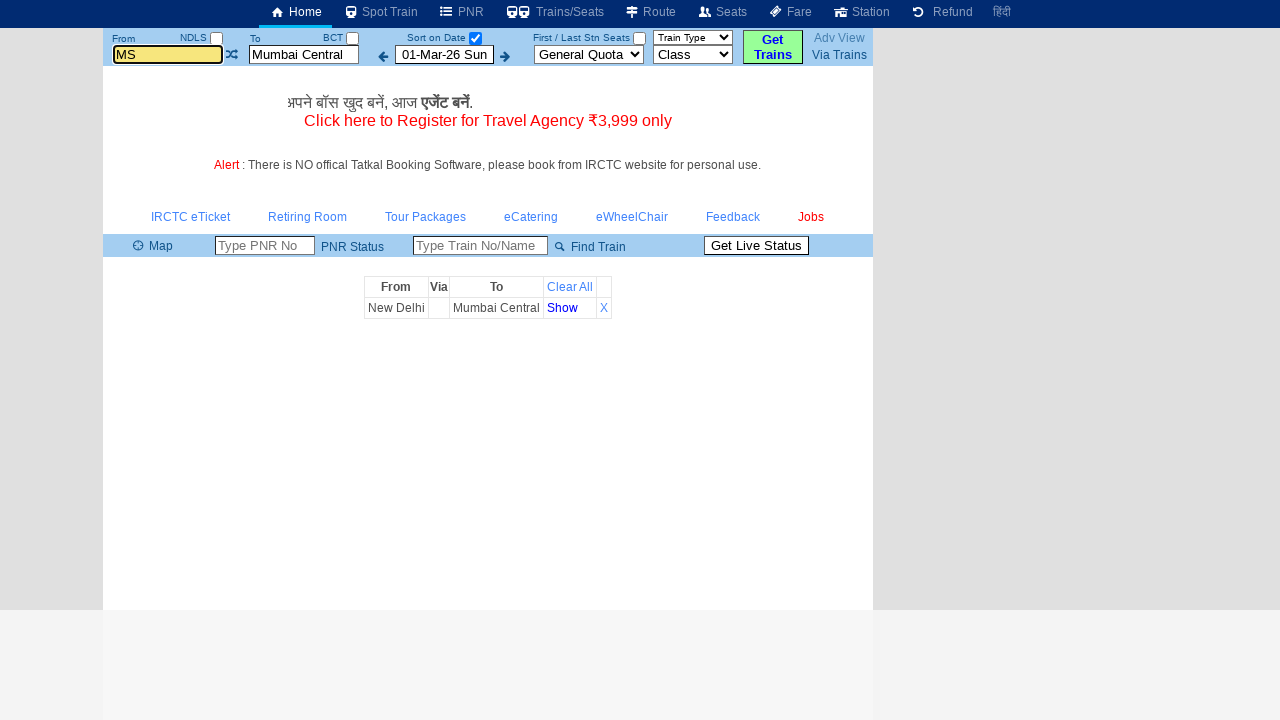

Pressed Tab to confirm 'From Station' and move to next field on input#txtStationFrom
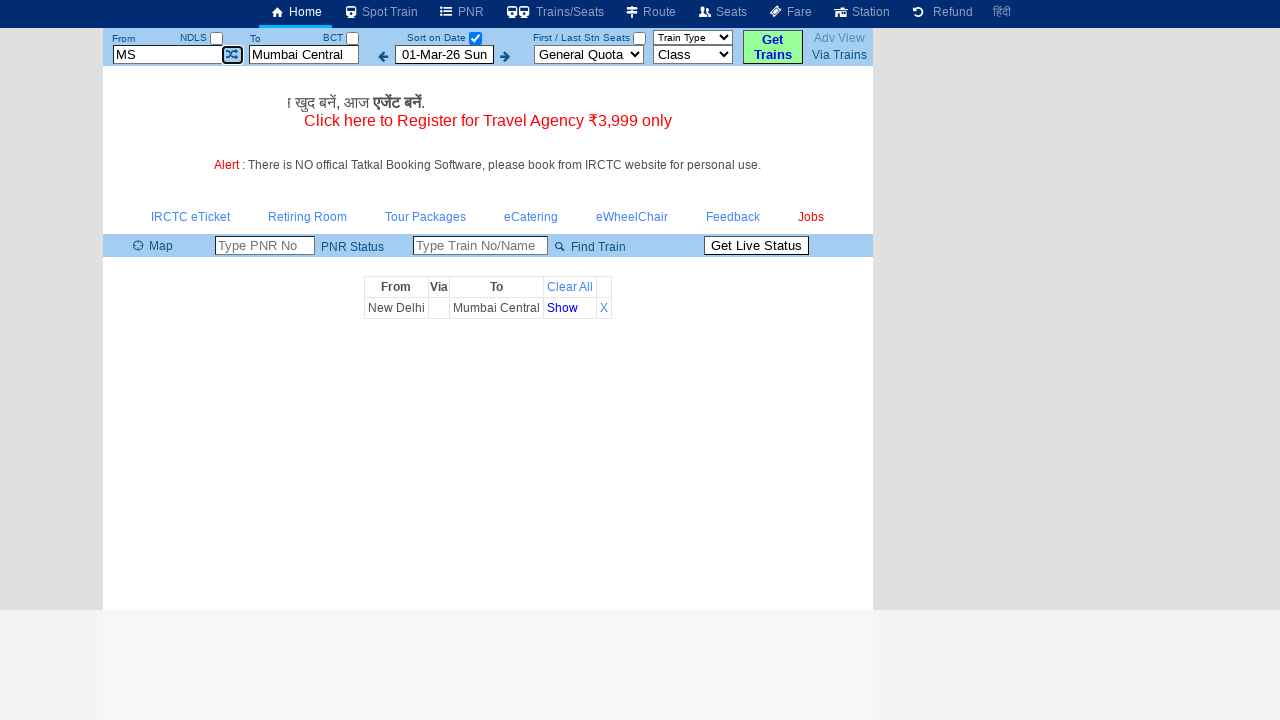

Cleared the 'To Station' input field on input#txtStationTo
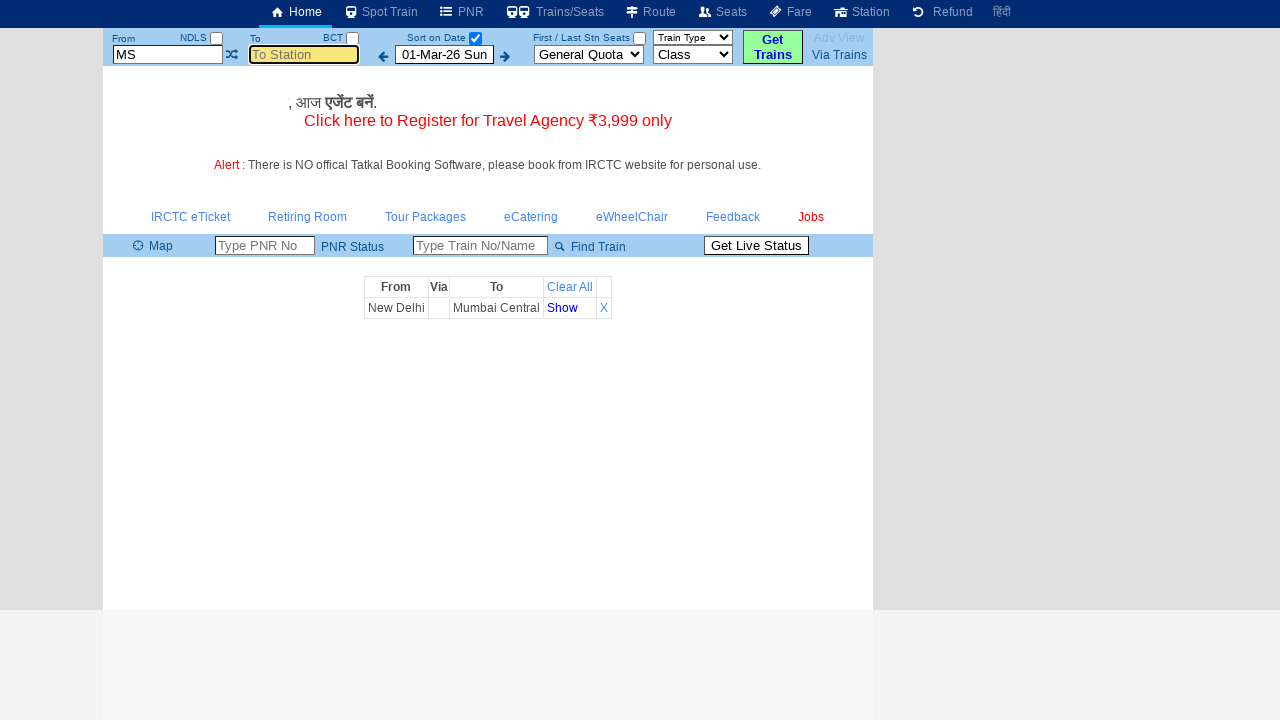

Filled 'To Station' field with 'MDU' (Madurai Junction) on input#txtStationTo
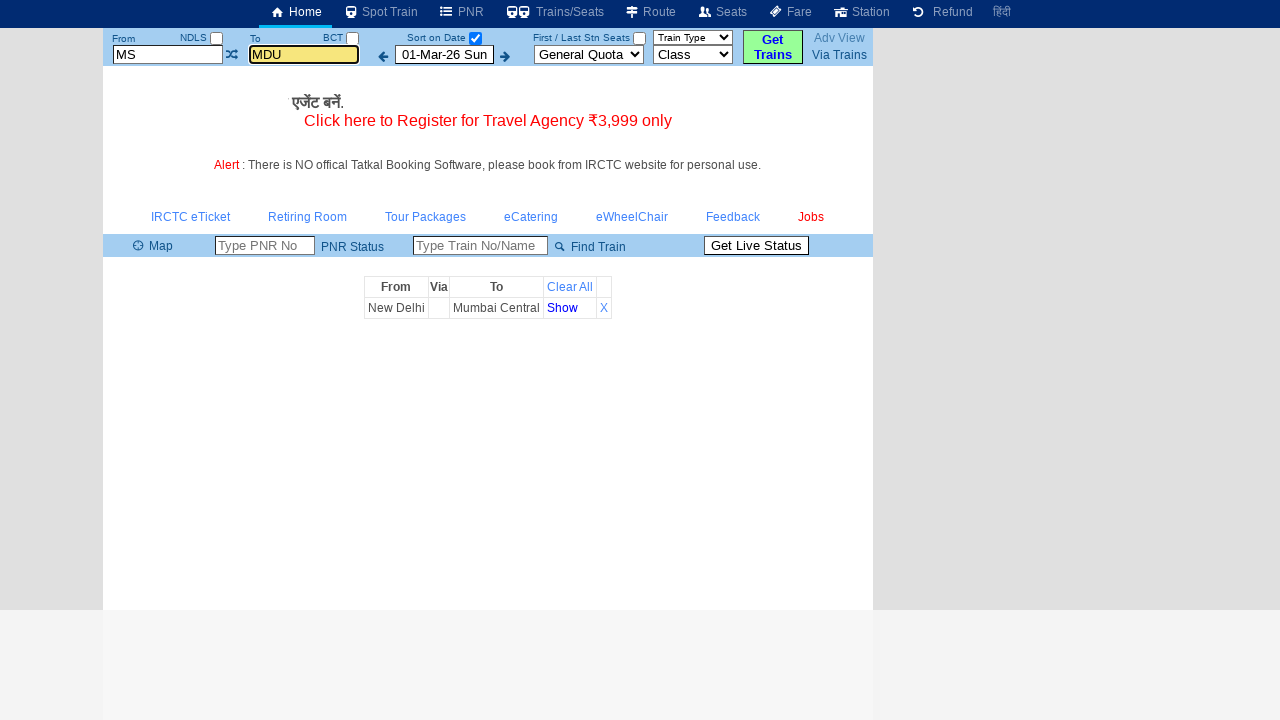

Pressed Tab to confirm 'To Station' entry on input#txtStationTo
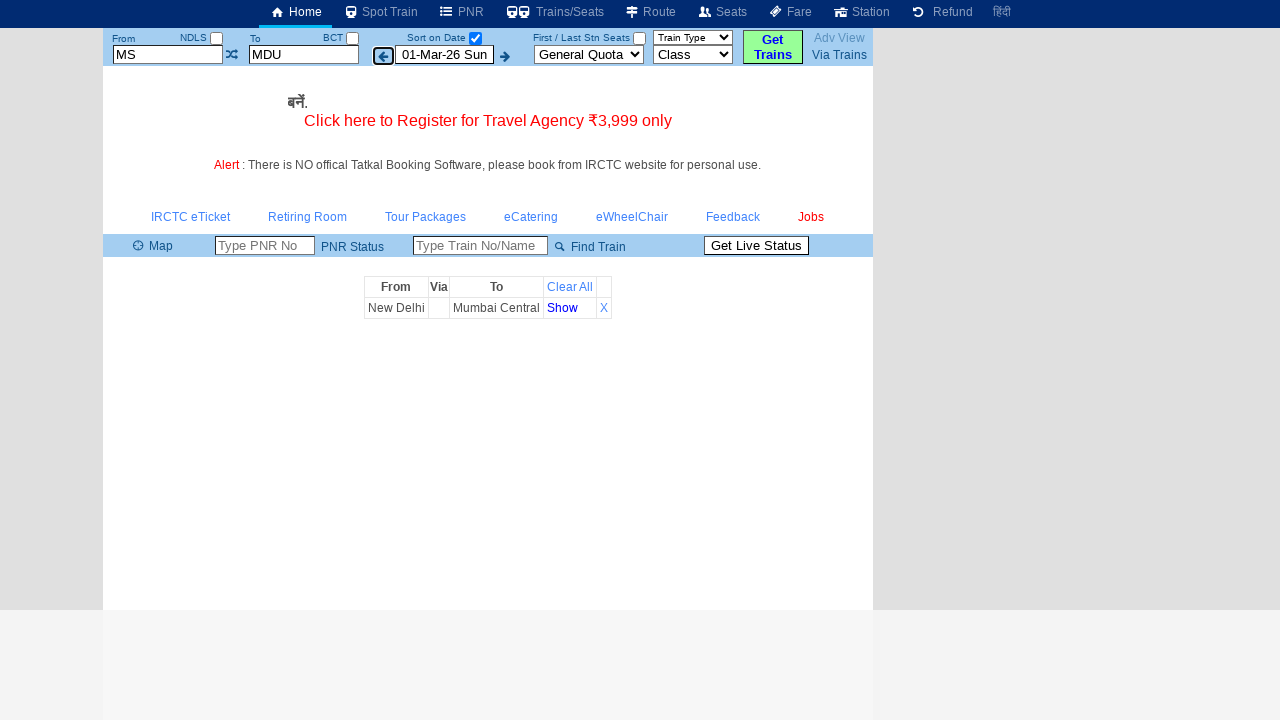

Unchecked the 'Sort by Date' checkbox to disable date sorting at (475, 38) on td#tdDateOnly input
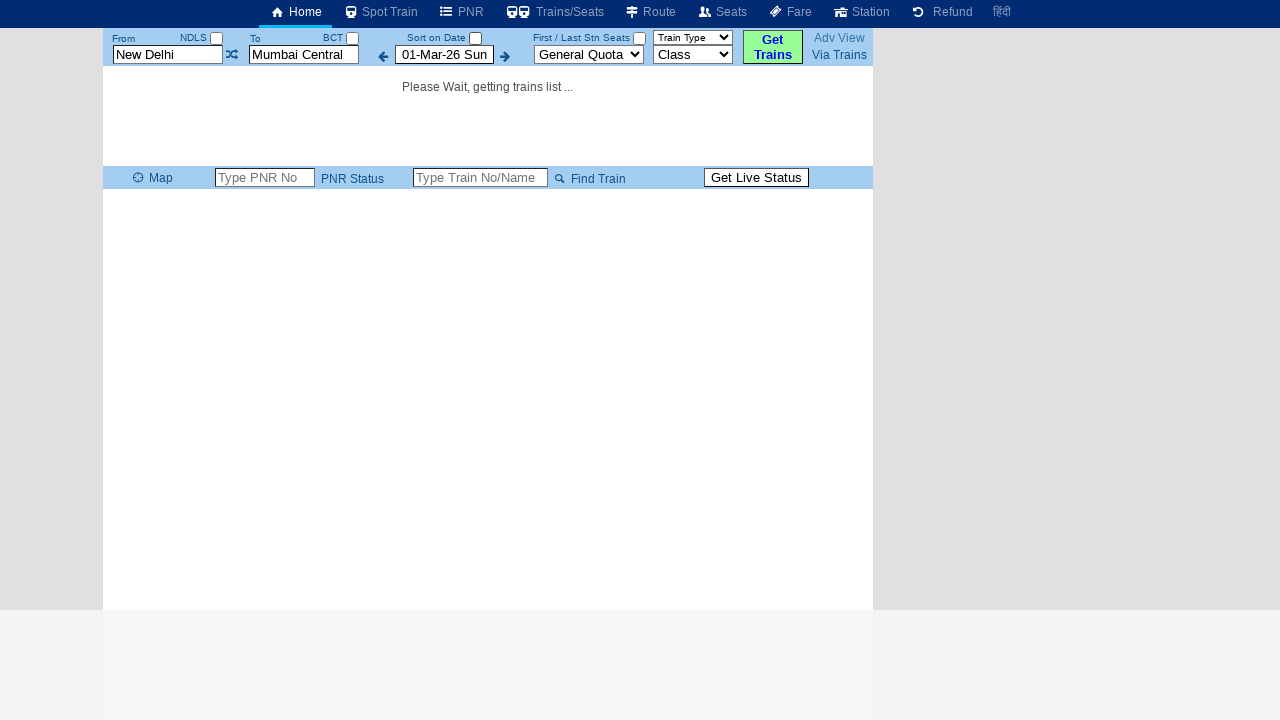

Train results table loaded successfully
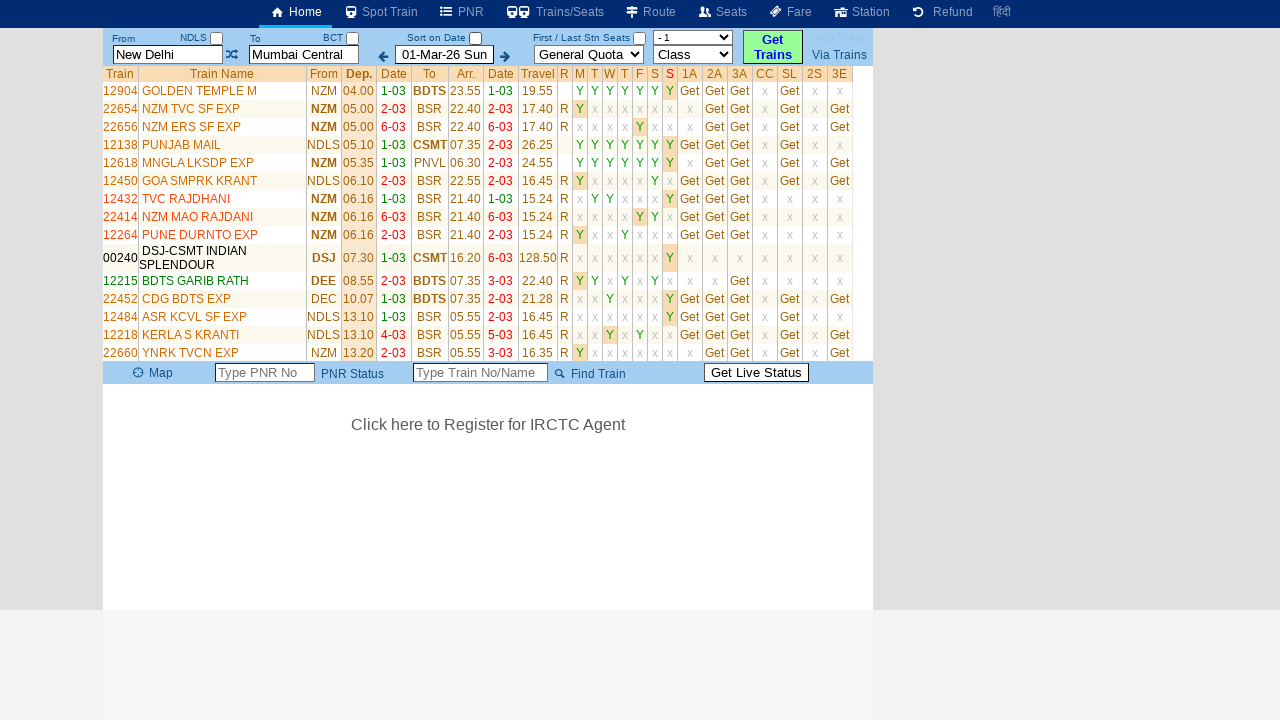

Verified that train results are displayed in the results table
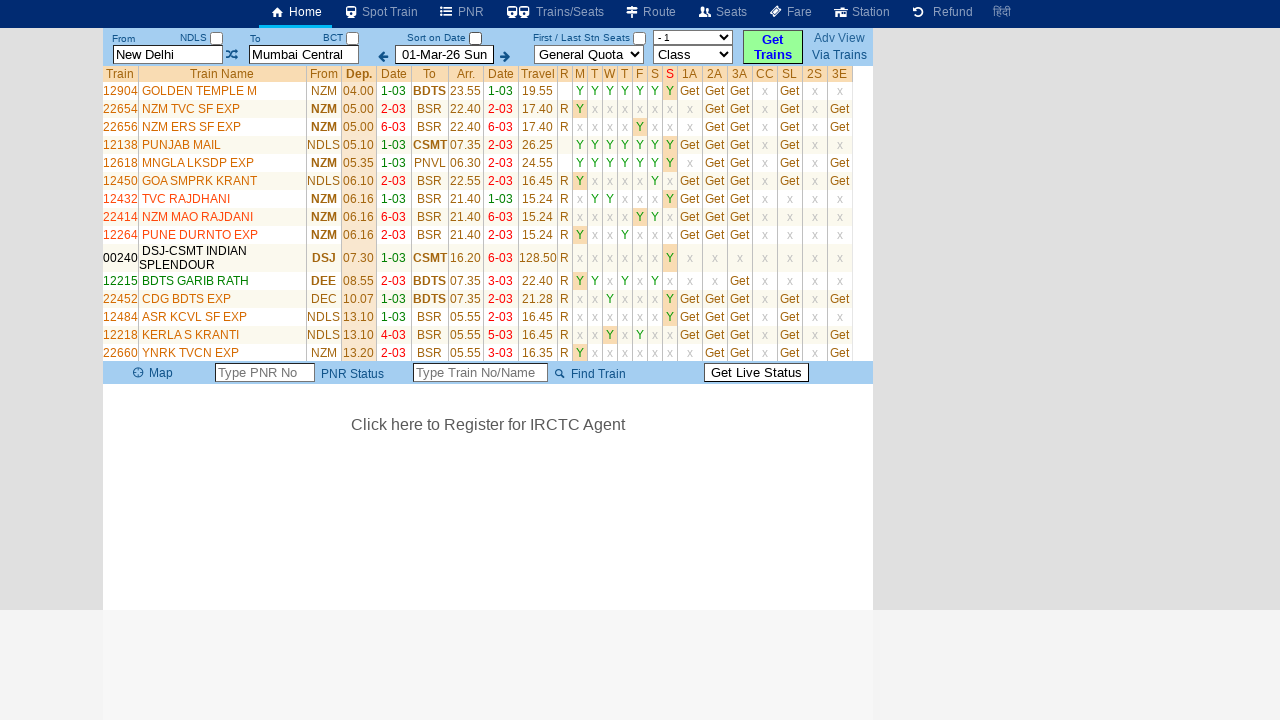

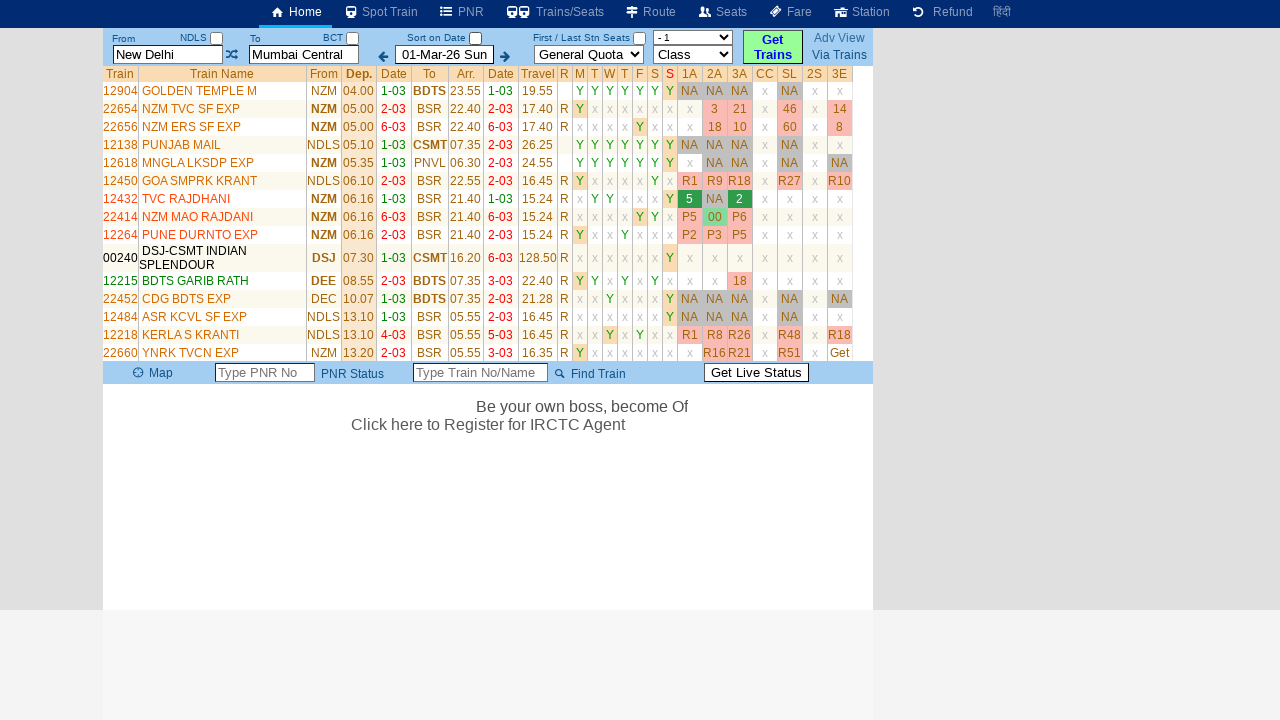